Tests checkbox functionality by checking its initial state and then clicking to toggle it

Starting URL: https://v1.training-support.net/selenium/dynamic-controls

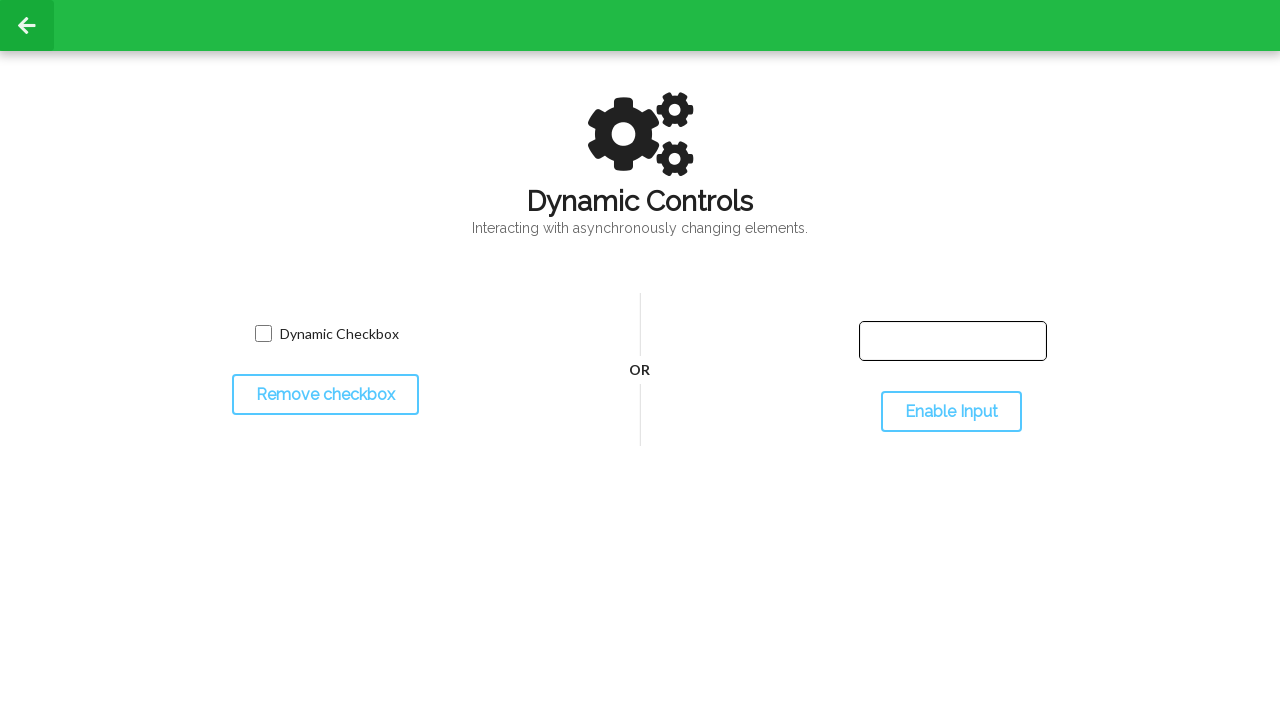

Located checkbox element with name 'toggled'
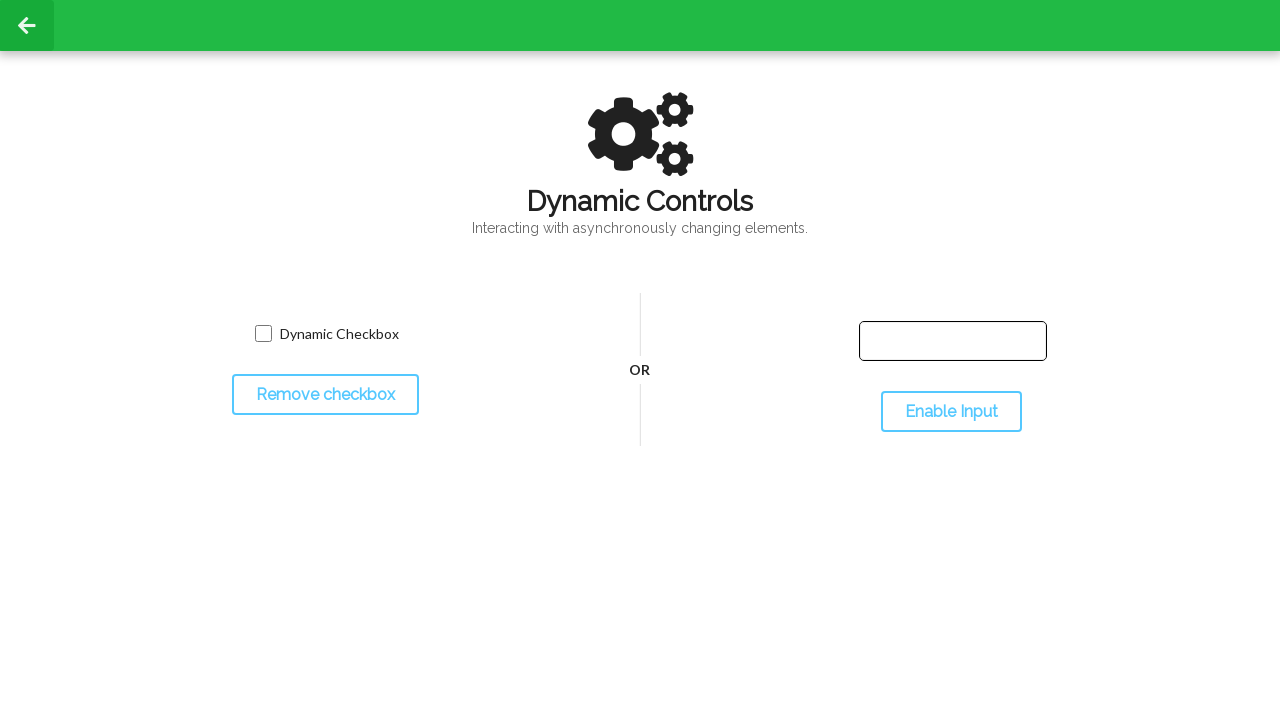

Checked initial checkbox state: False
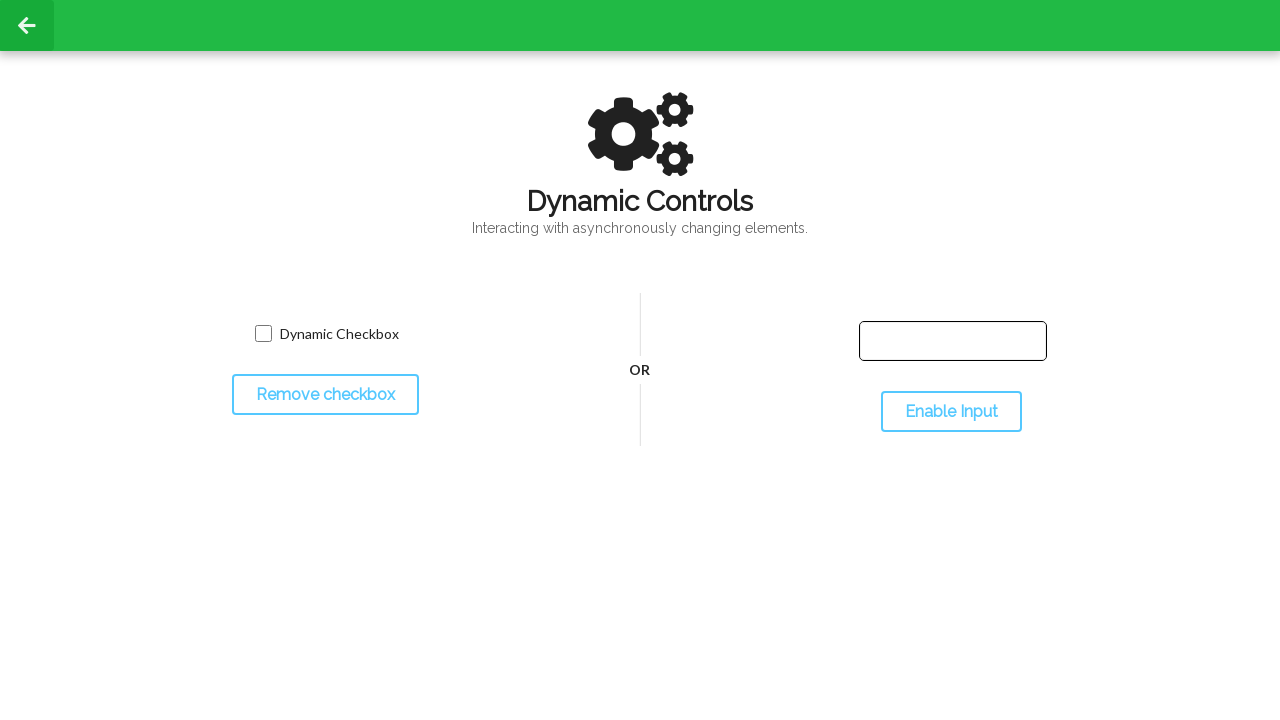

Clicked checkbox to toggle its state at (263, 334) on input[name='toggled']
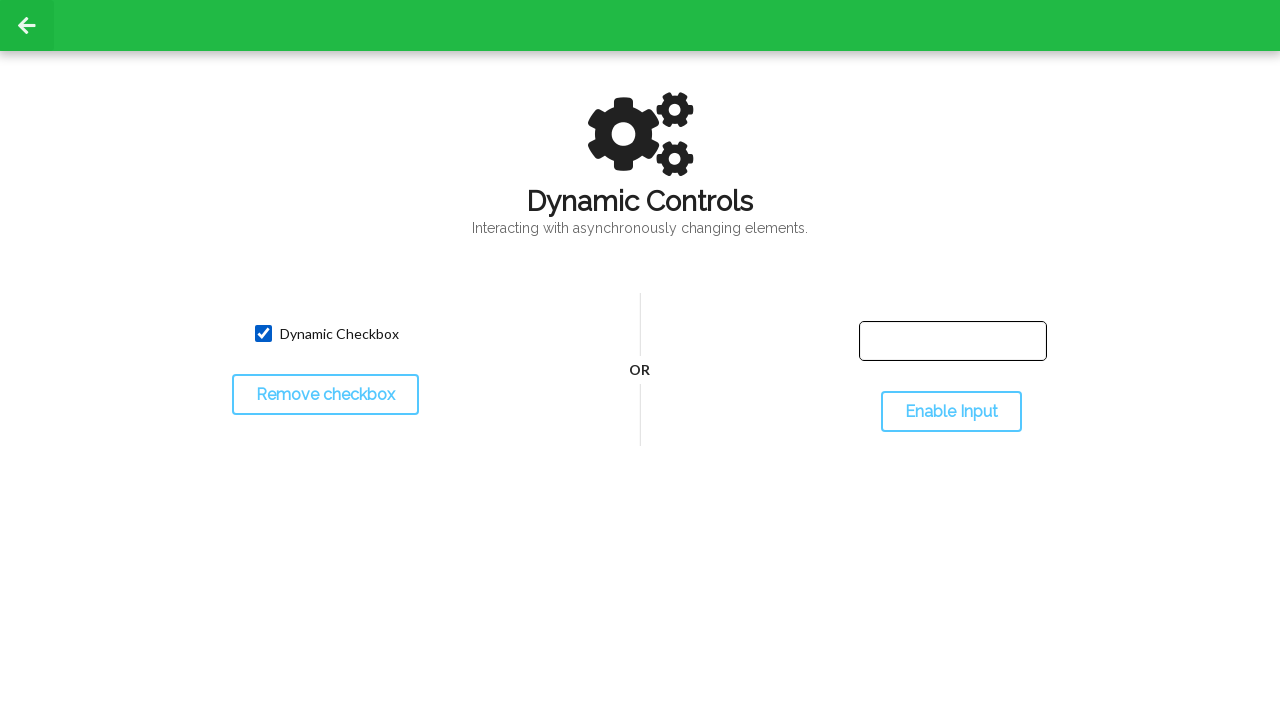

Verified checkbox state after click: True
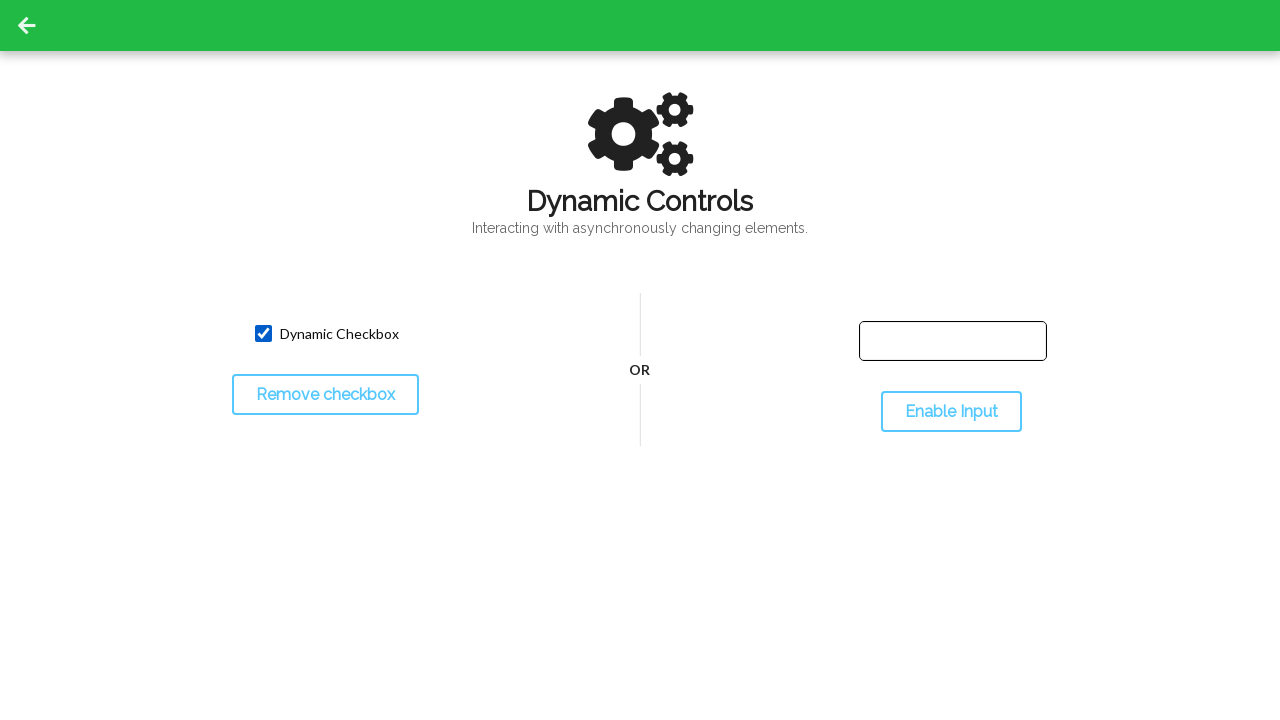

Asserted checkbox state changed from initial state
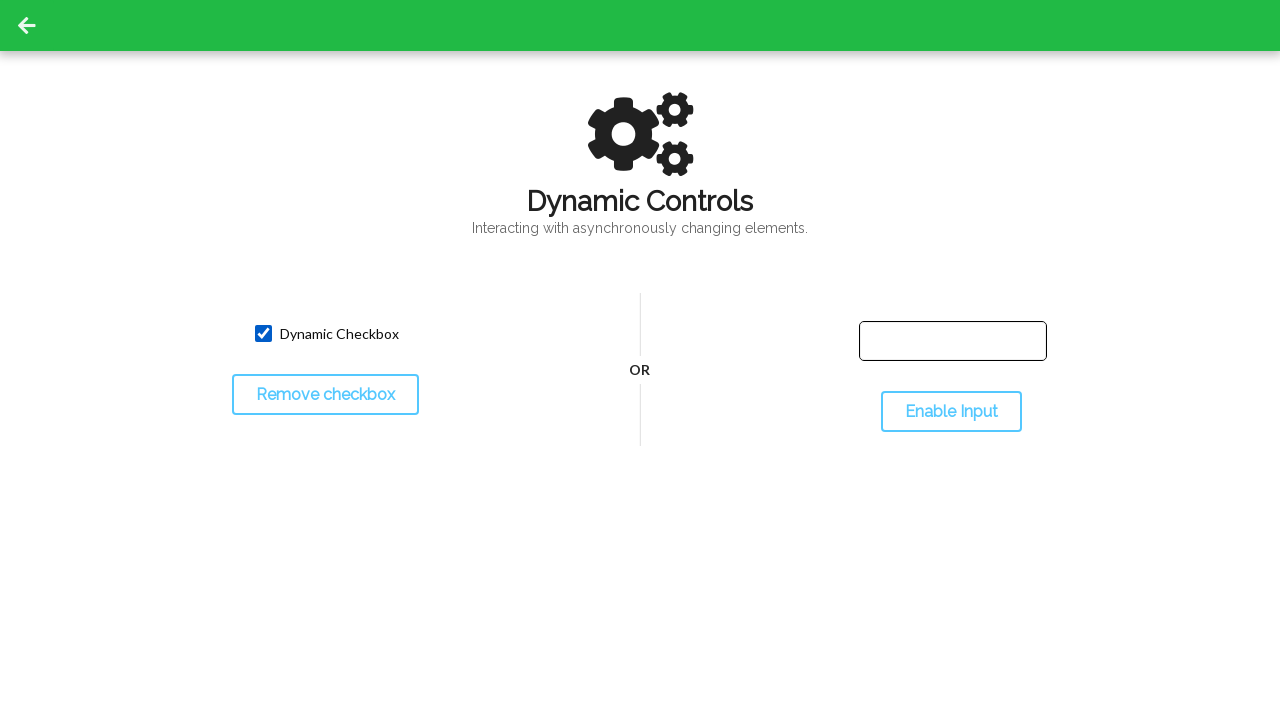

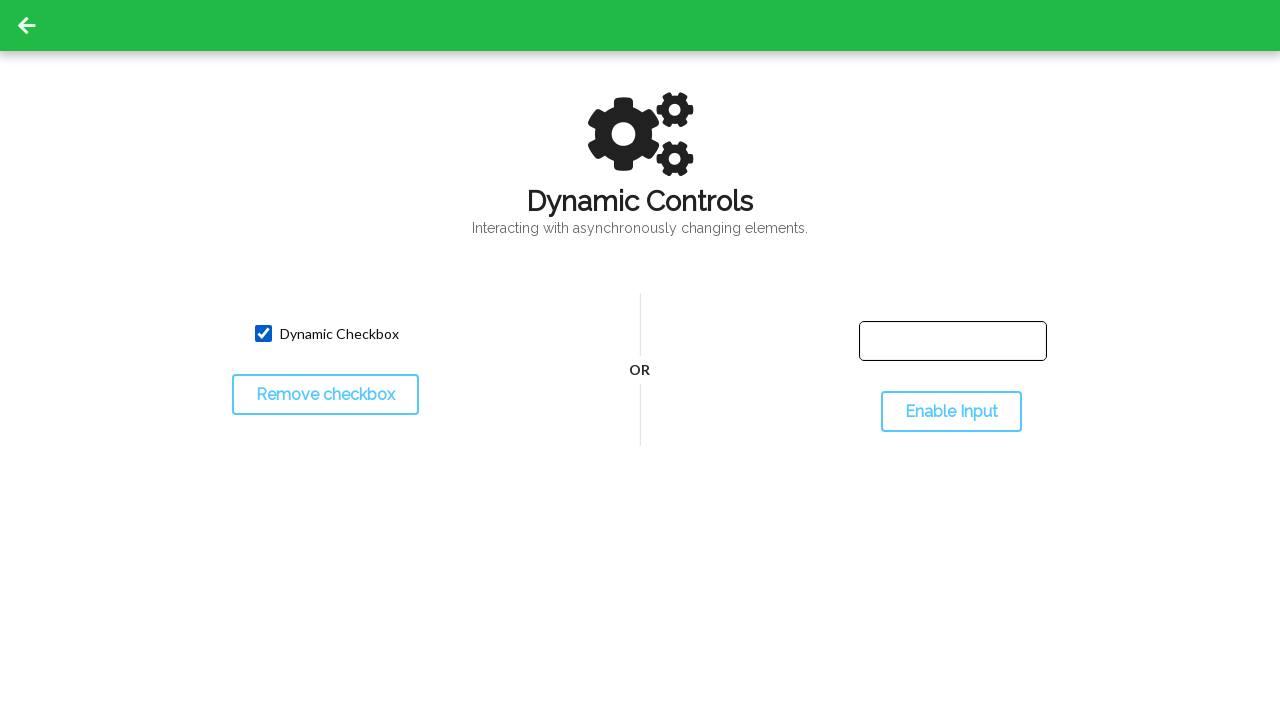